Tests window switching functionality by opening a new window via a link, switching to it, verifying content, then switching back to the parent window

Starting URL: https://the-internet.herokuapp.com/

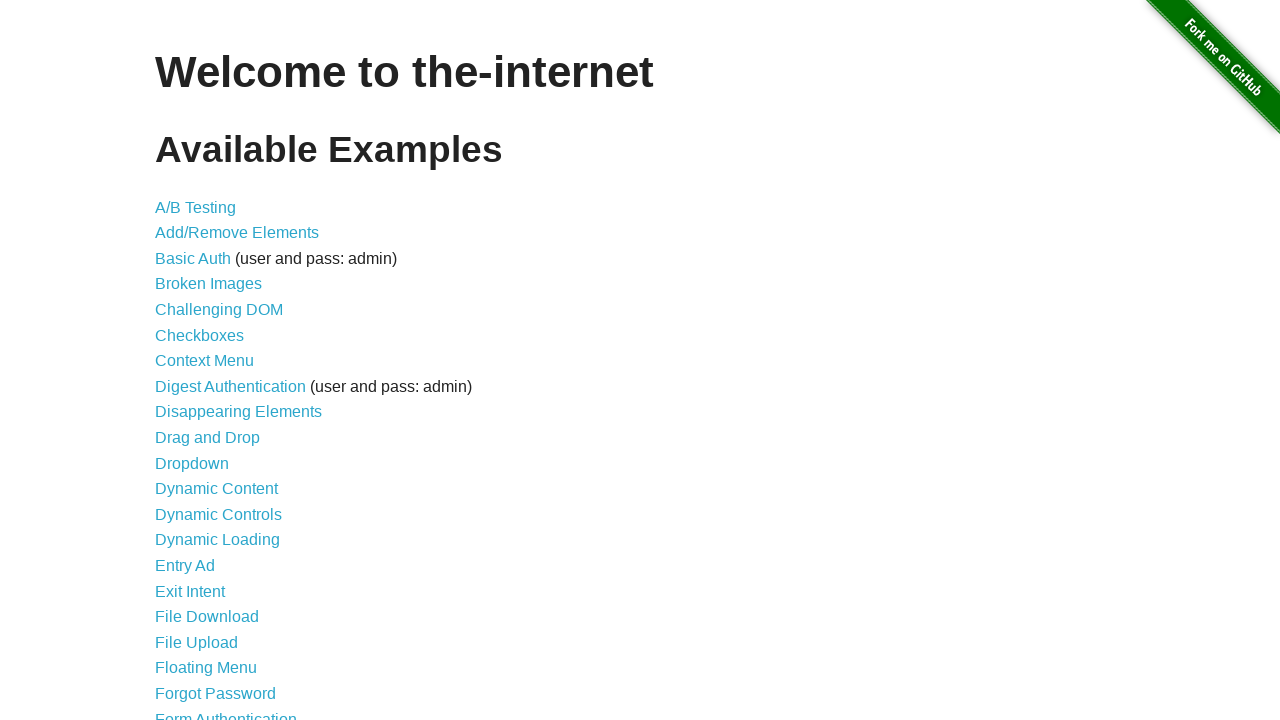

Clicked on Multiple Windows link at (218, 369) on text=Multiple Windows
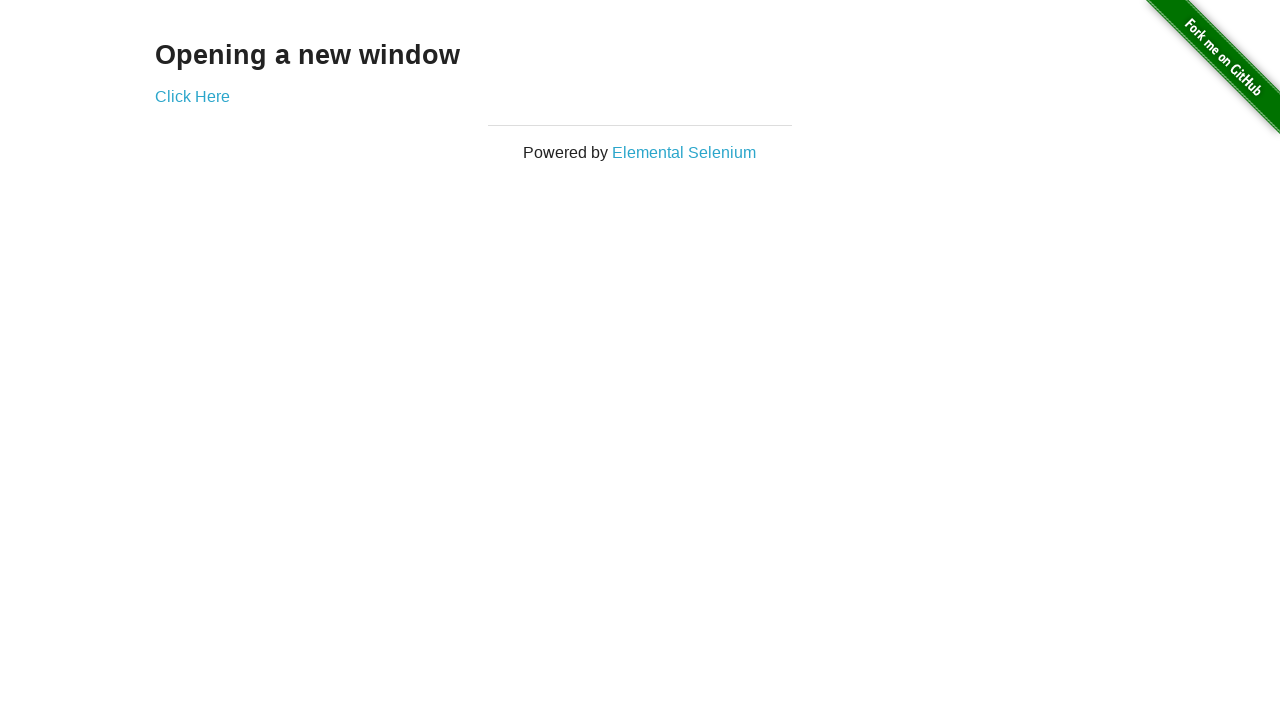

Stored reference to current page
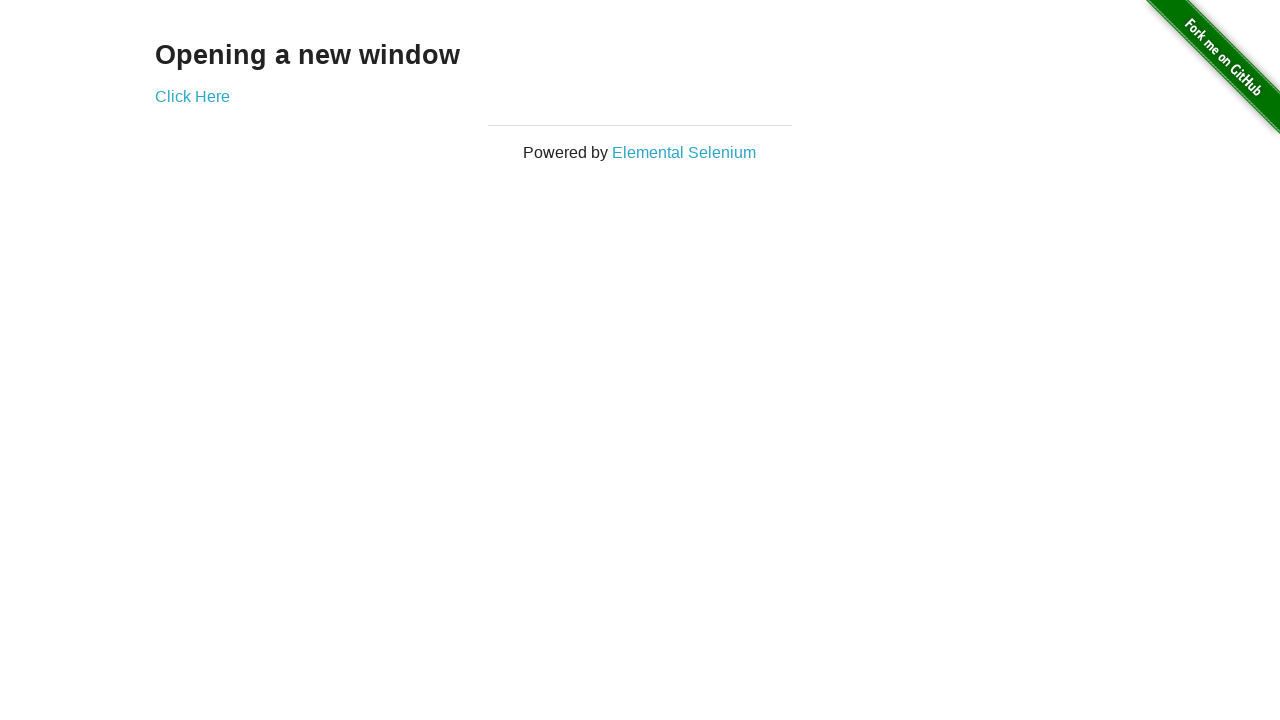

Clicked 'Click Here' link to open new window at (192, 96) on text=Click Here
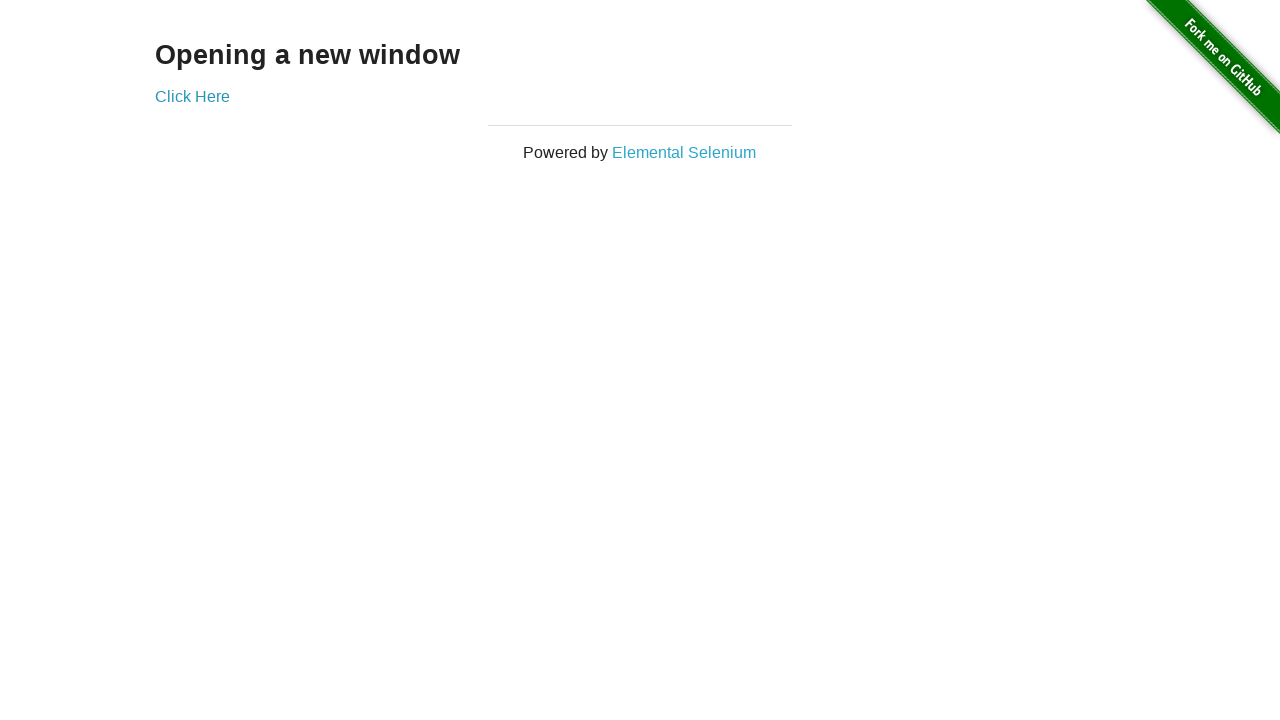

New window opened and captured
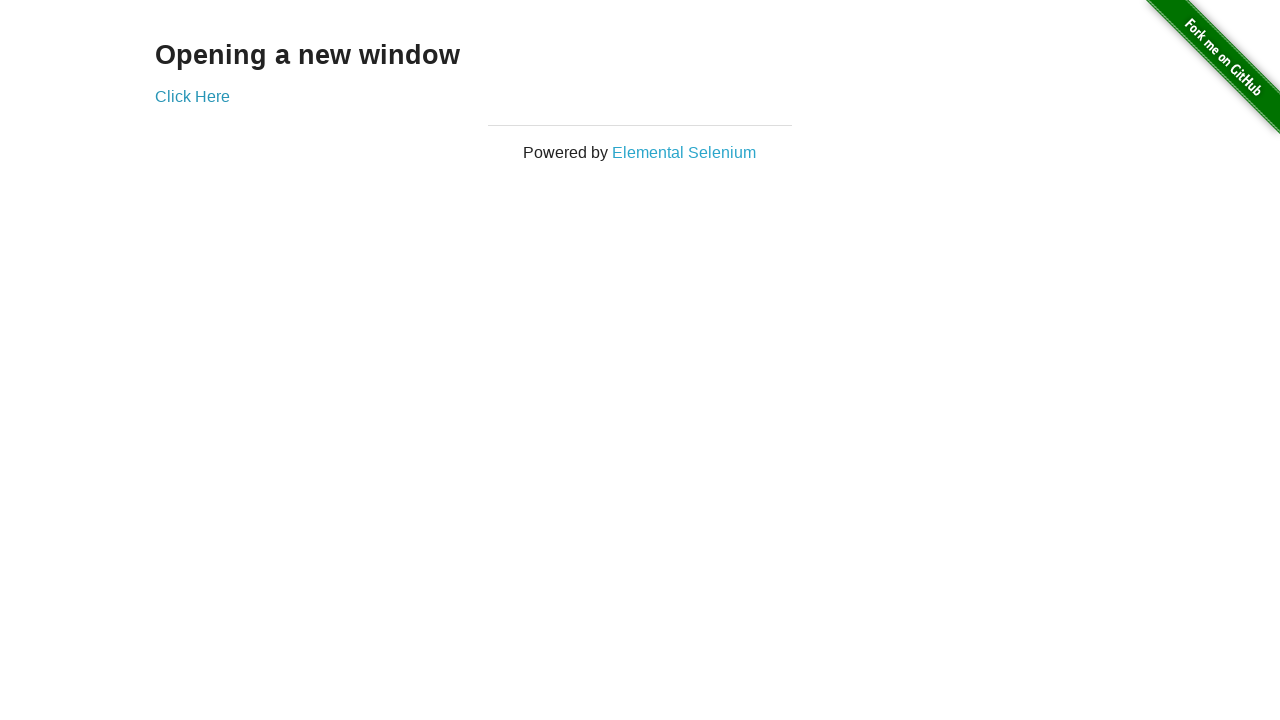

Switched to new window and verified 'New Window' heading loaded
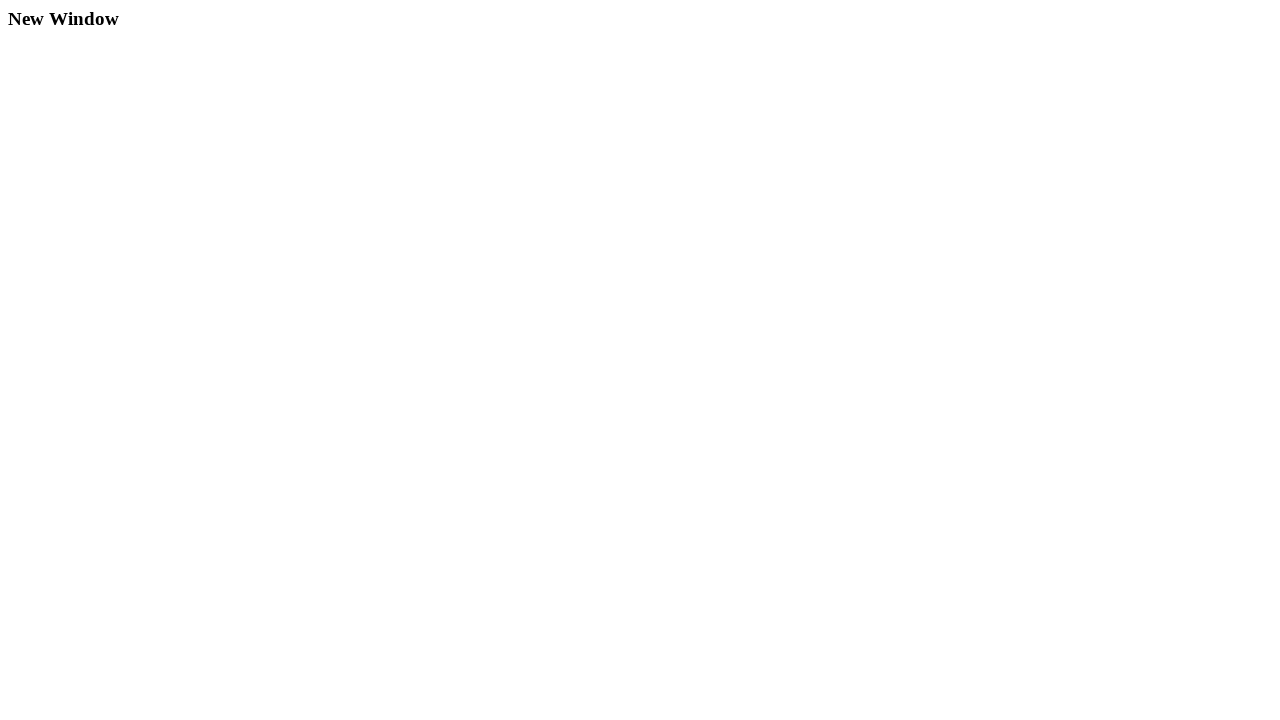

Closed the new window
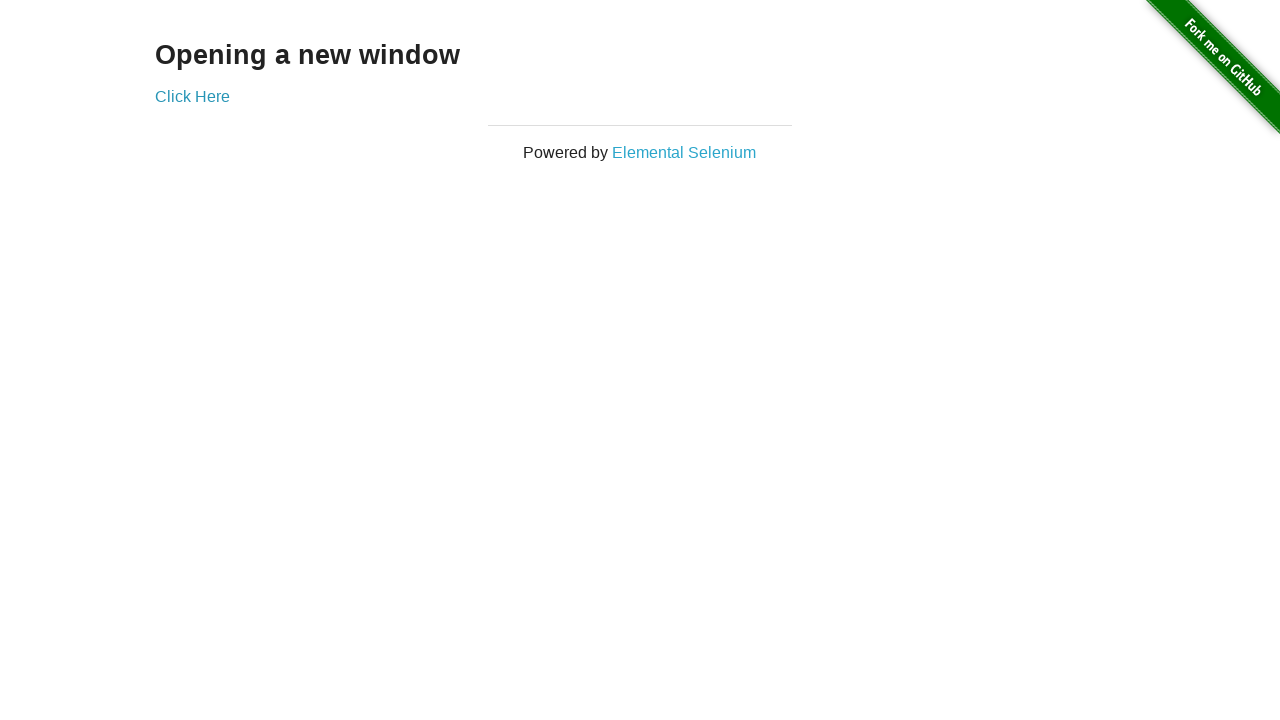

Verified parent window is still active with heading visible
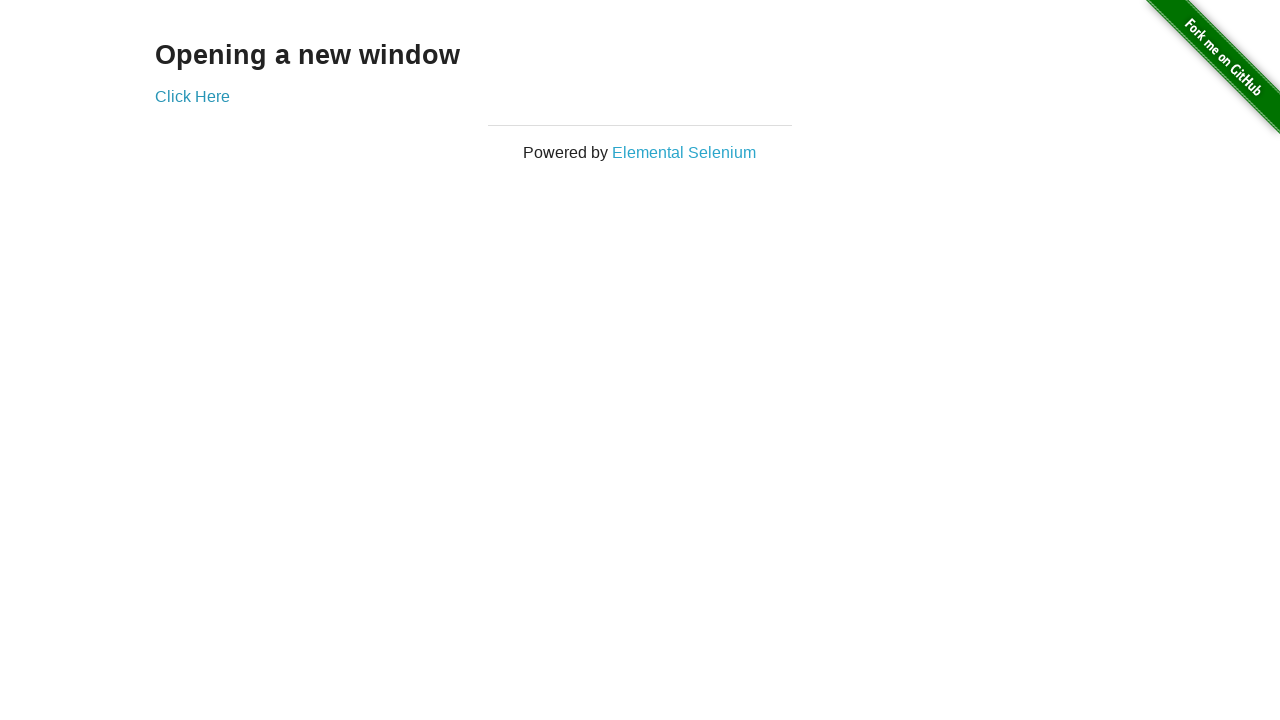

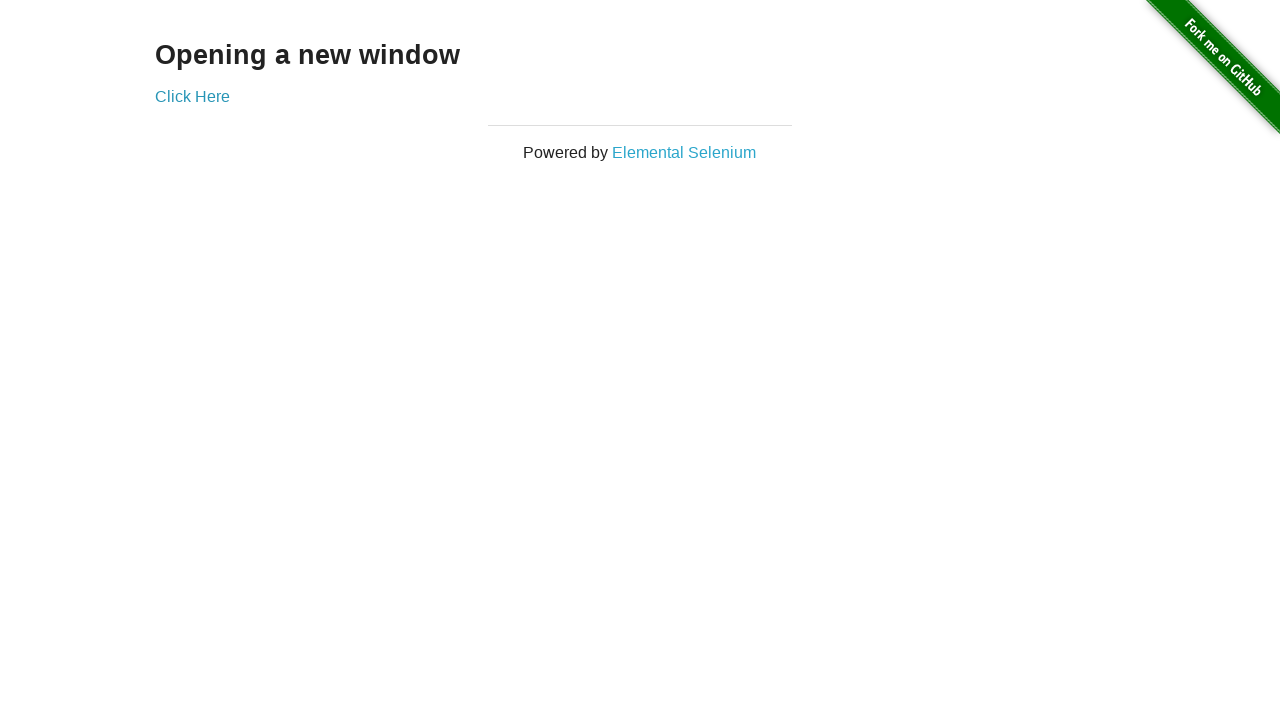